Tests multiple jQuery dropdowns by selecting different options from number, speed, files, and salutation dropdowns

Starting URL: https://jqueryui.com/resources/demos/selectmenu/default.html

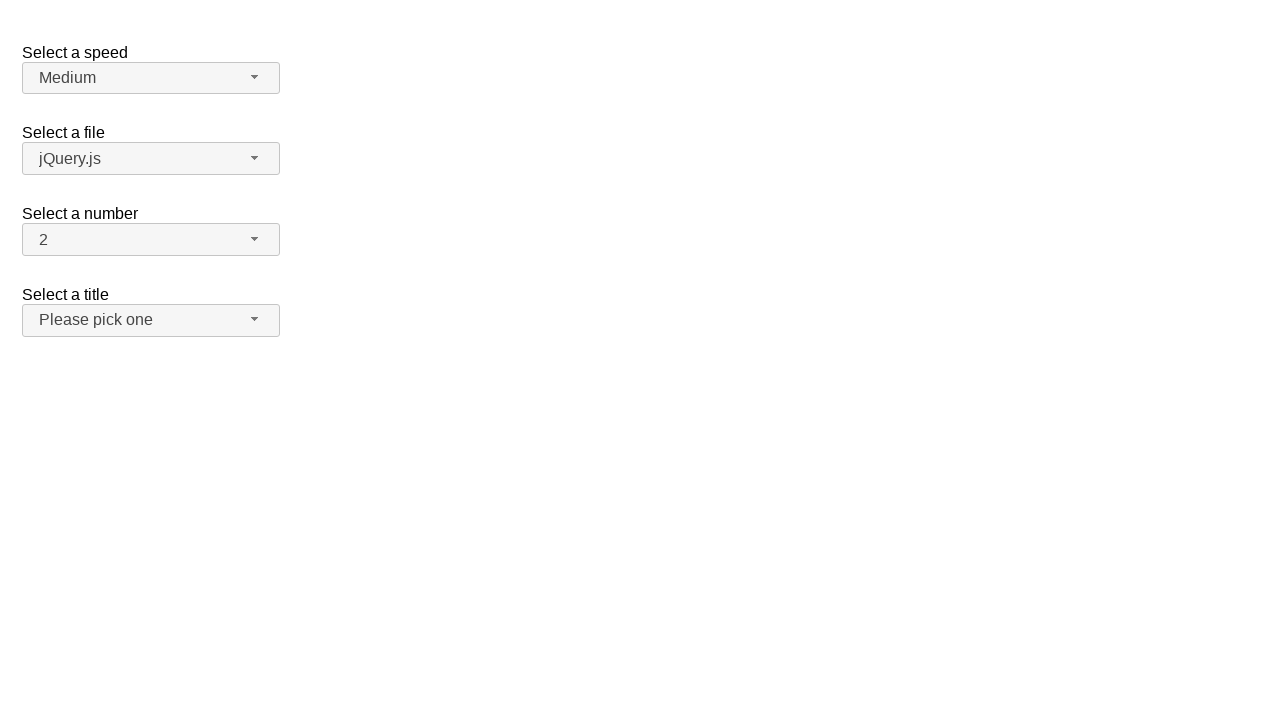

Clicked number dropdown button at (151, 240) on xpath=//span[@id='number-button']
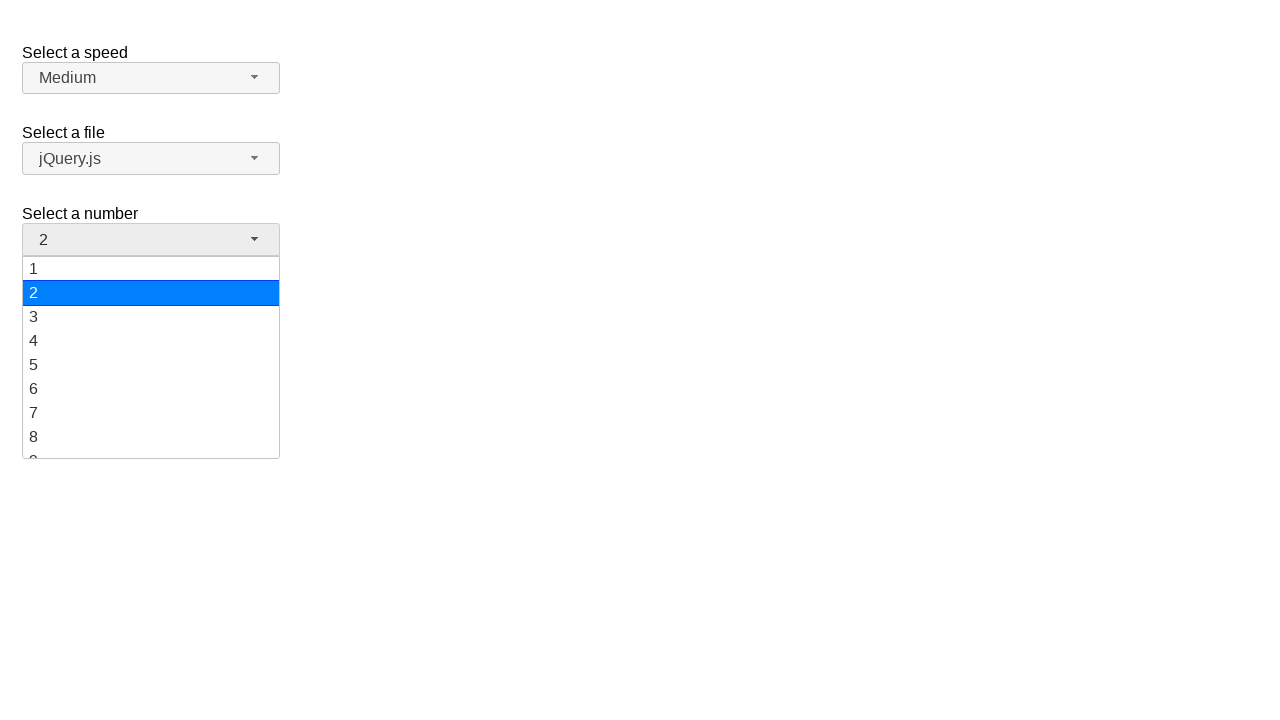

Number dropdown menu loaded
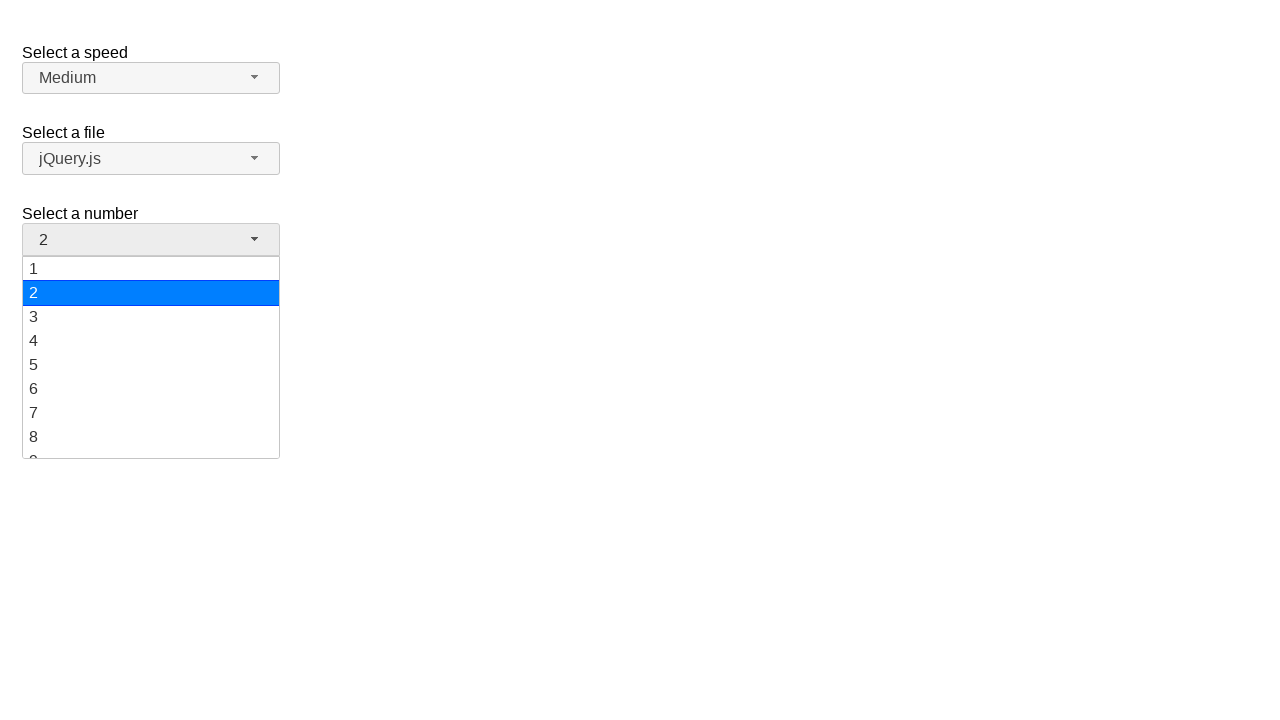

Scrolled option '2' into view in number dropdown
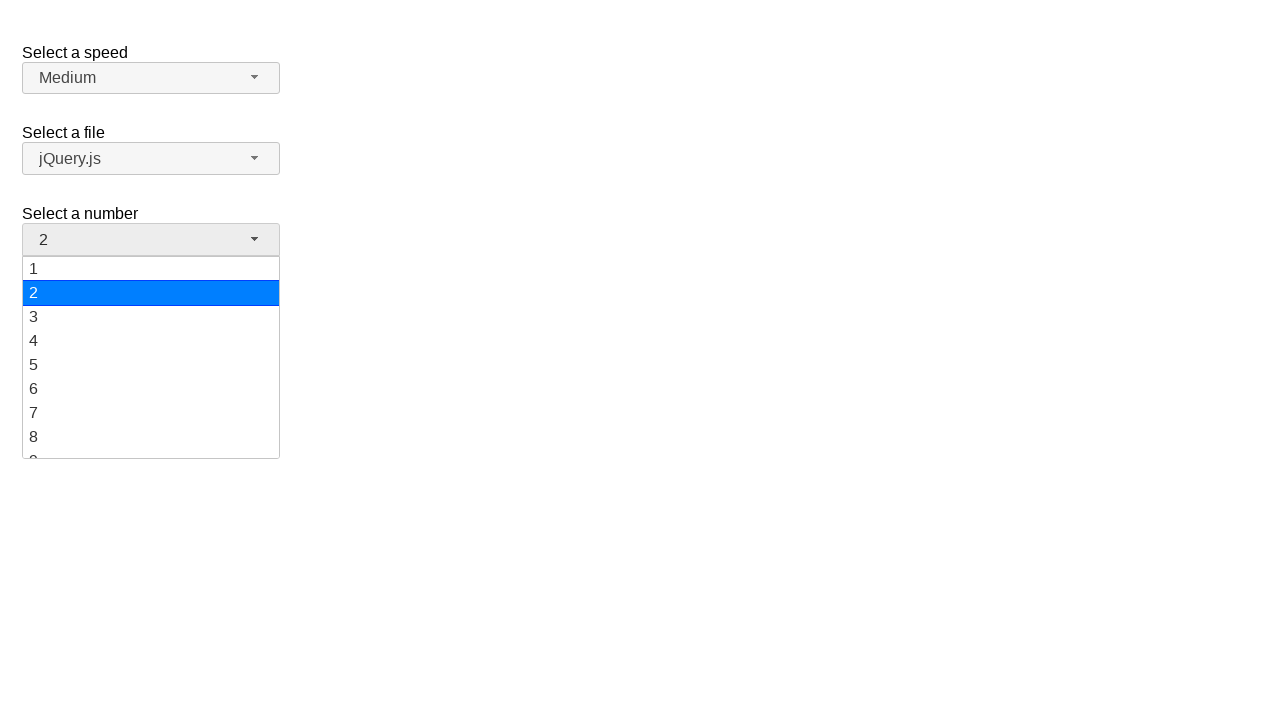

Selected '2' from number dropdown
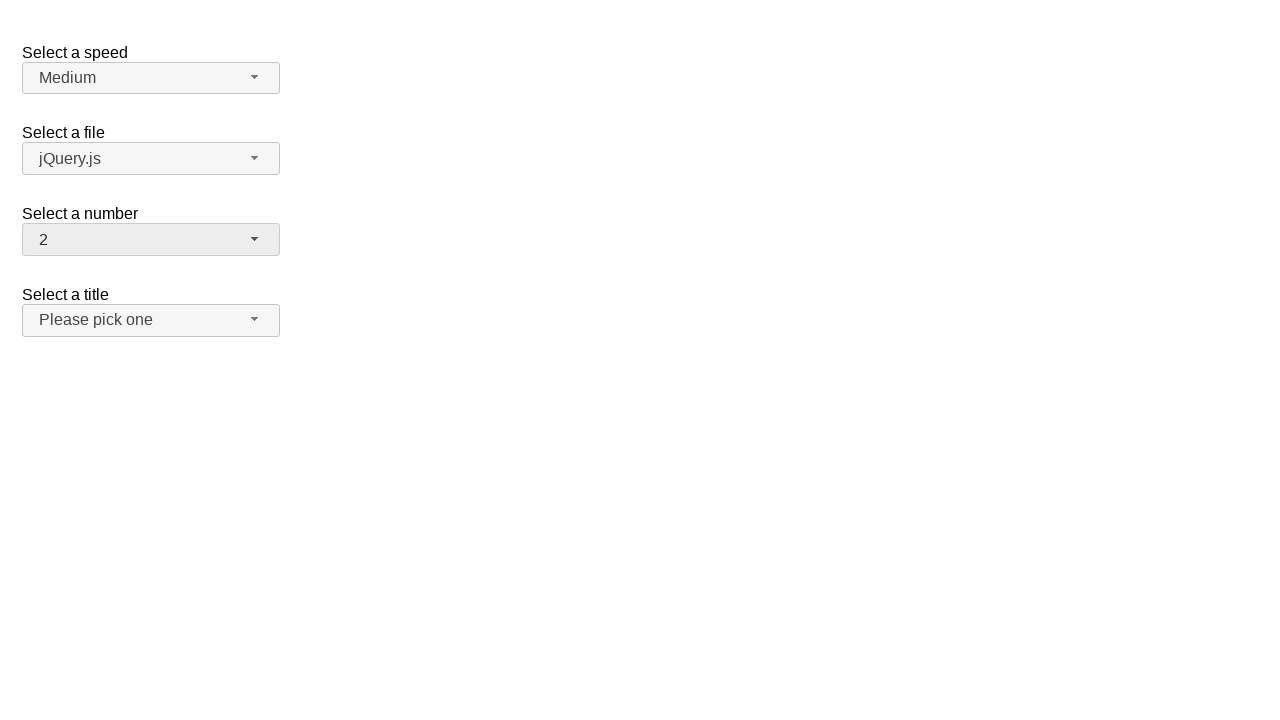

Verified number dropdown shows '2'
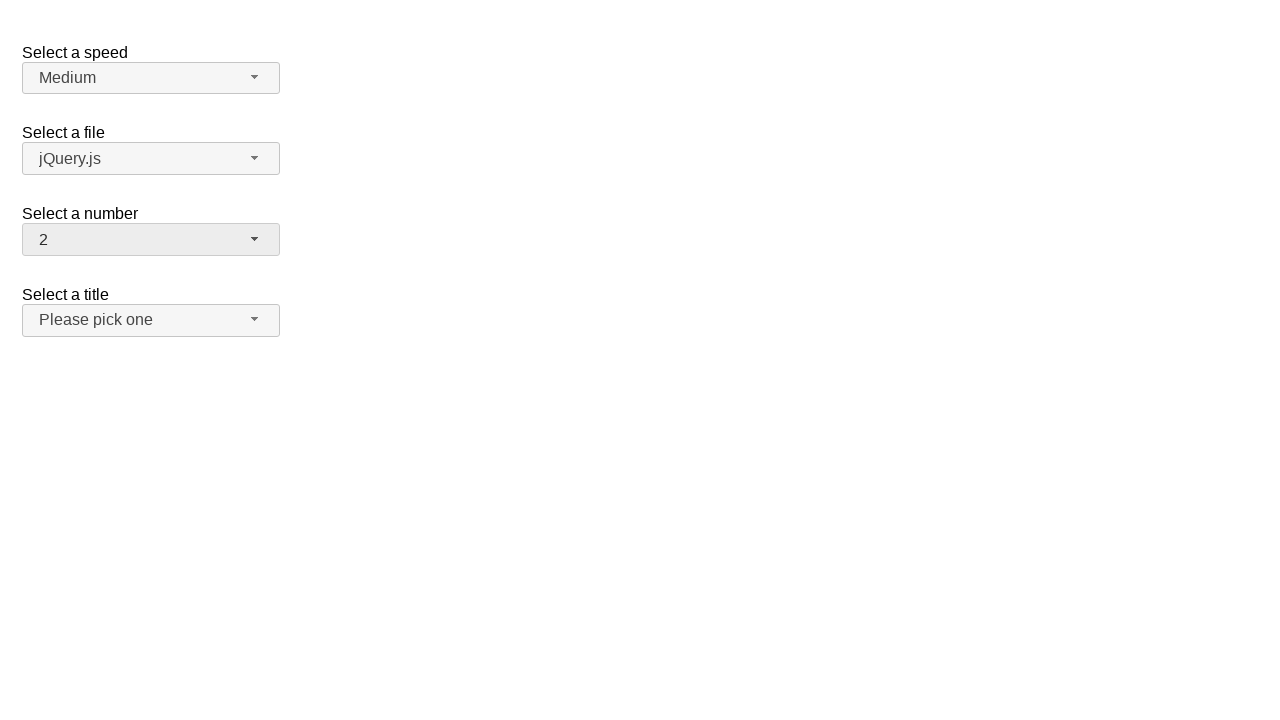

Clicked speed dropdown button at (151, 78) on xpath=//span[@id='speed-button']
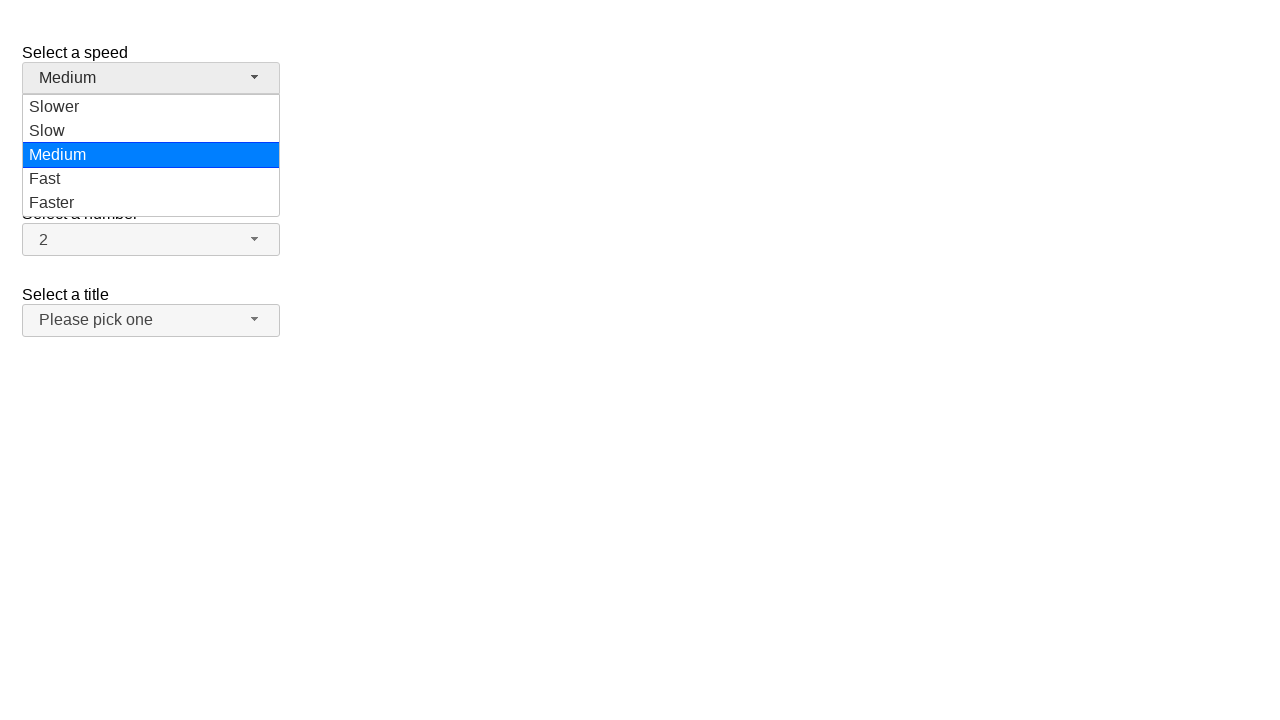

Speed dropdown menu loaded
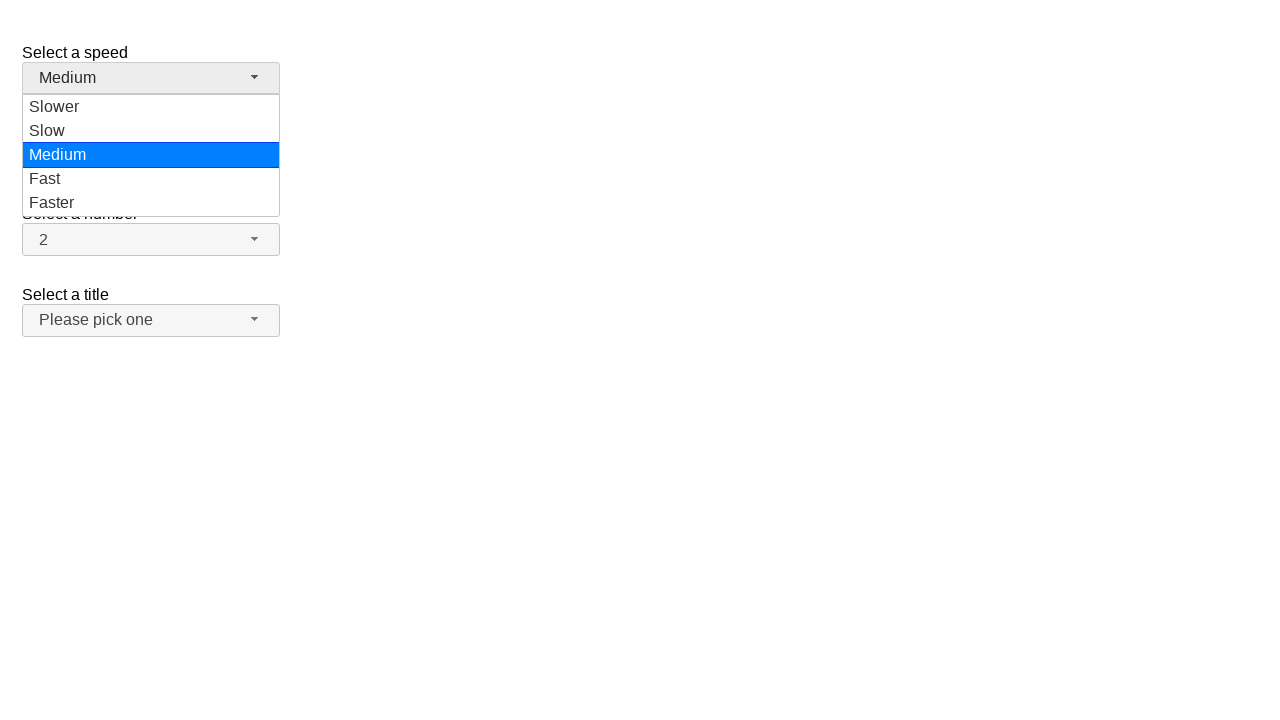

Scrolled option 'Slower' into view in speed dropdown
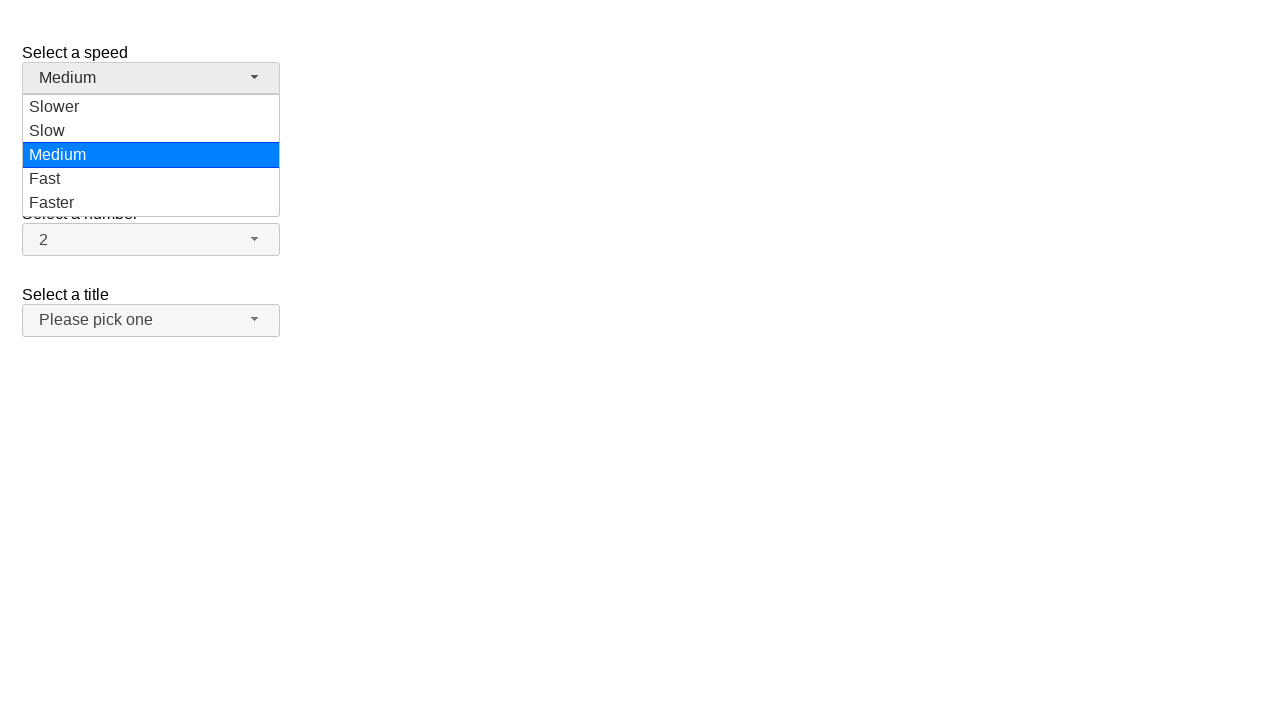

Selected 'Slower' from speed dropdown
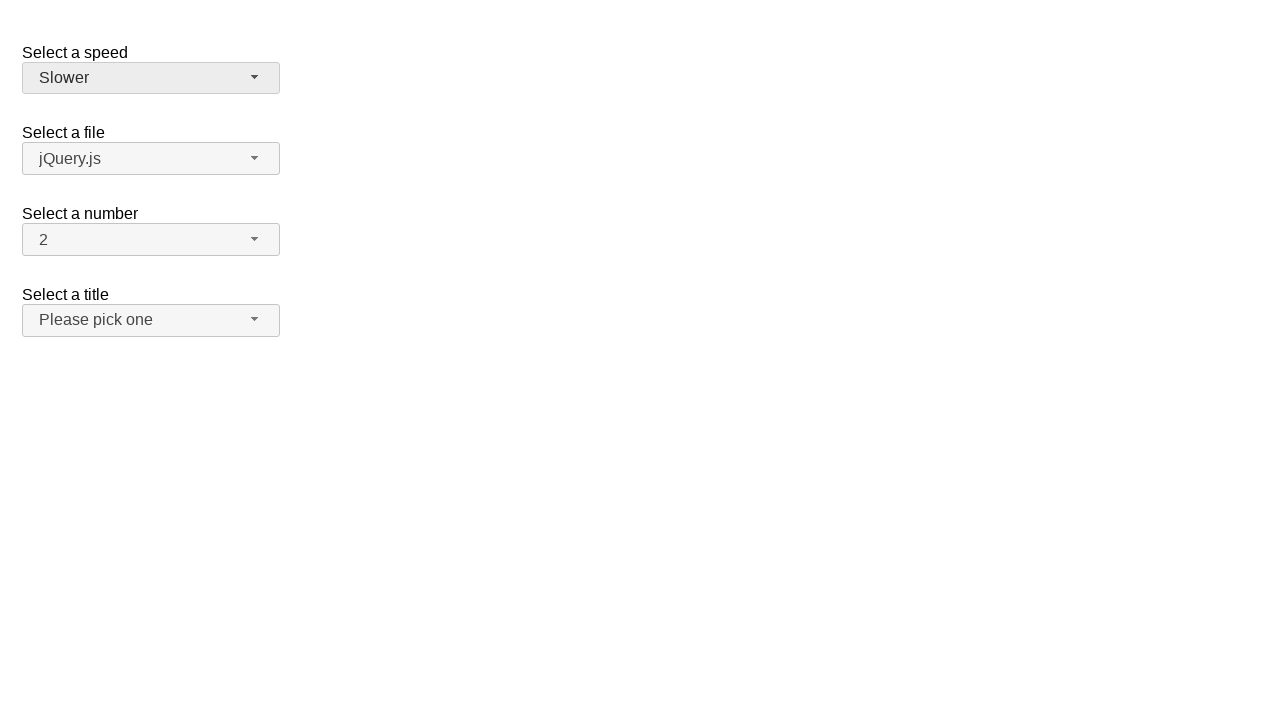

Verified speed dropdown shows 'Slower'
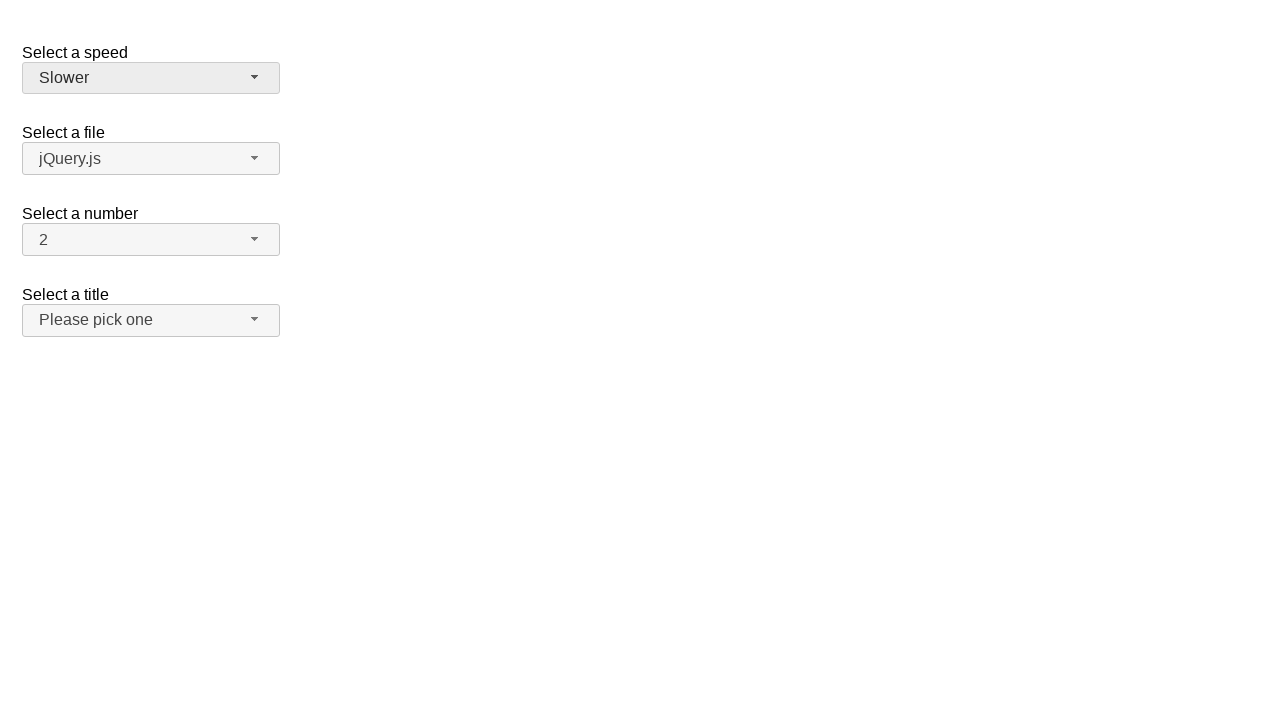

Clicked files dropdown button at (151, 159) on xpath=//span[@id='files-button']
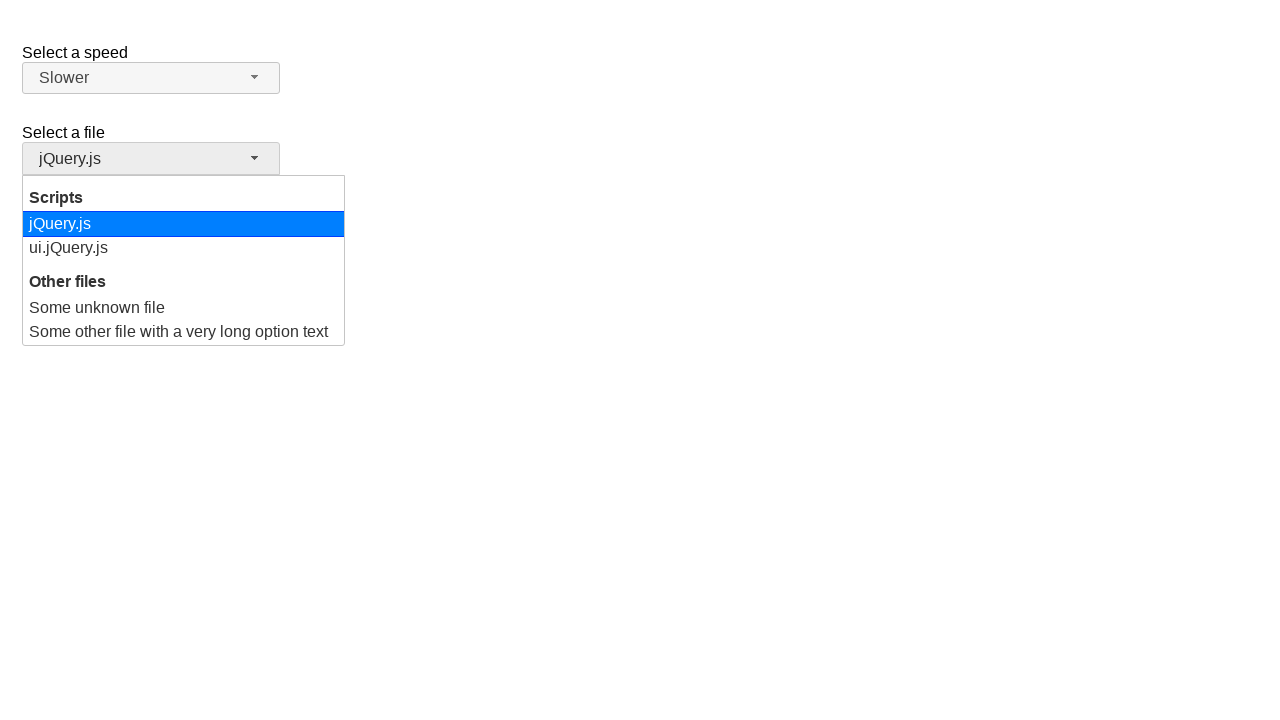

Files dropdown menu loaded
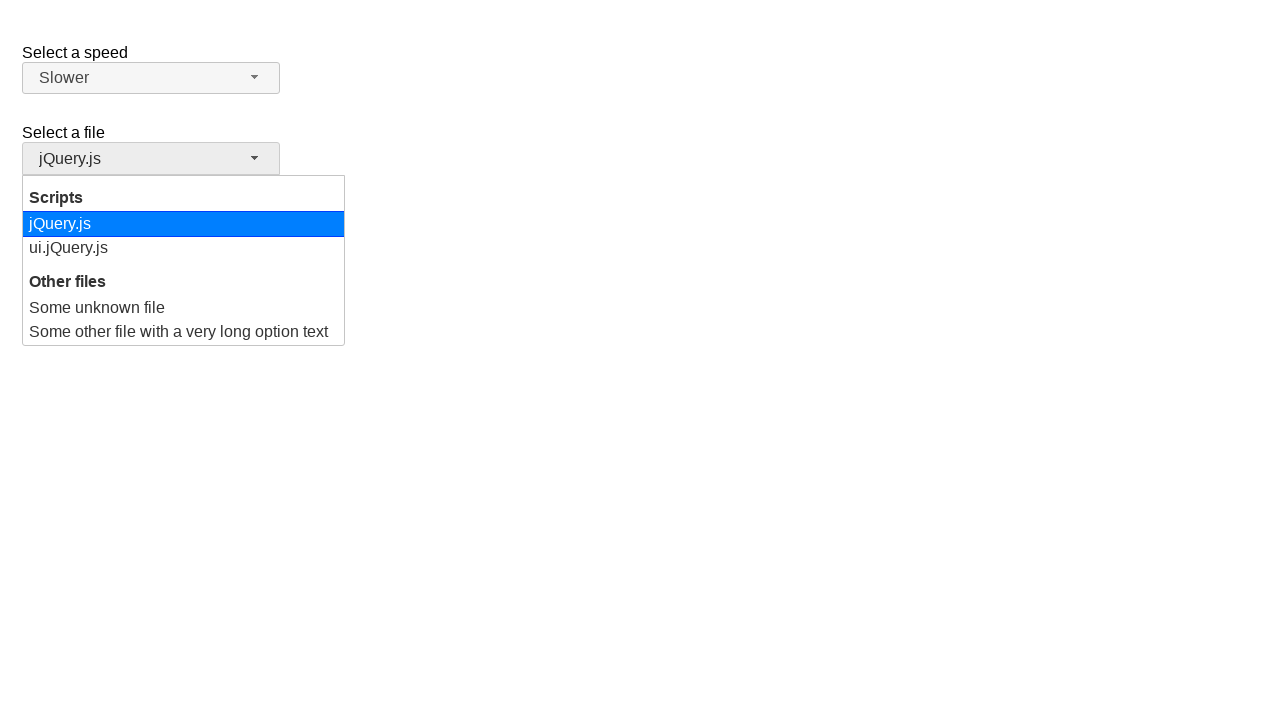

Scrolled option 'Some unknown file' into view in files dropdown
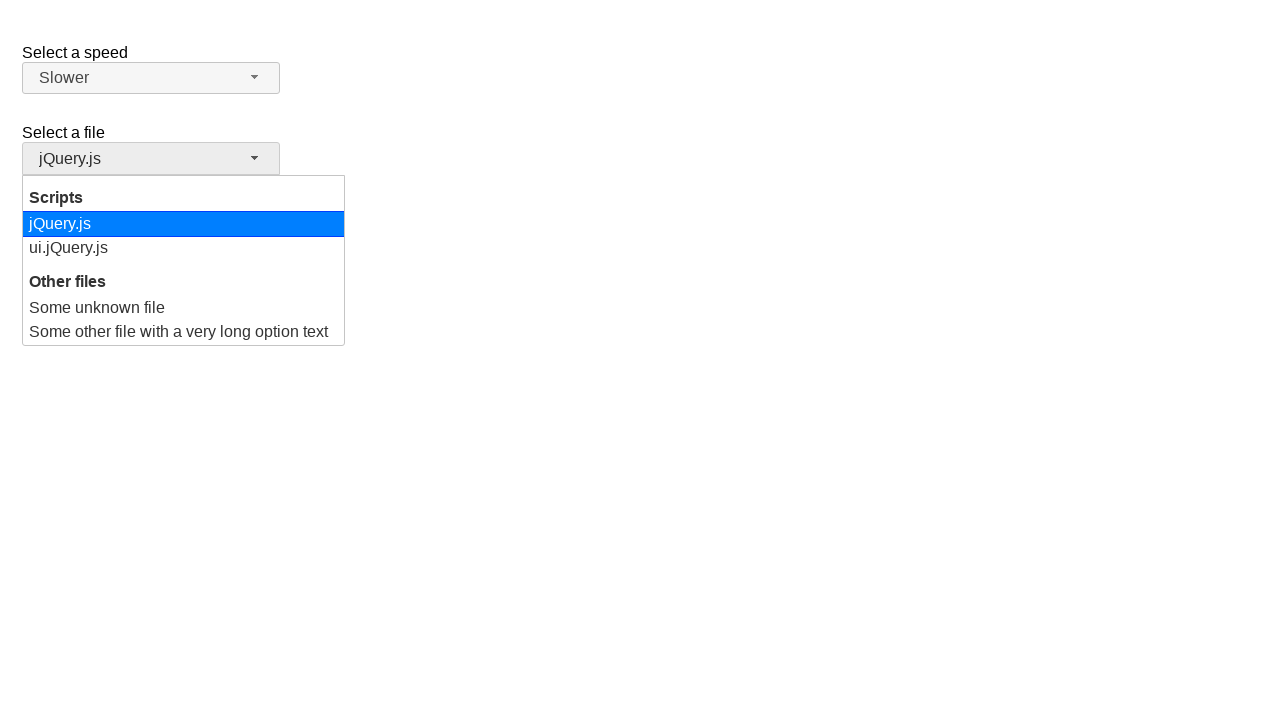

Selected 'Some unknown file' from files dropdown
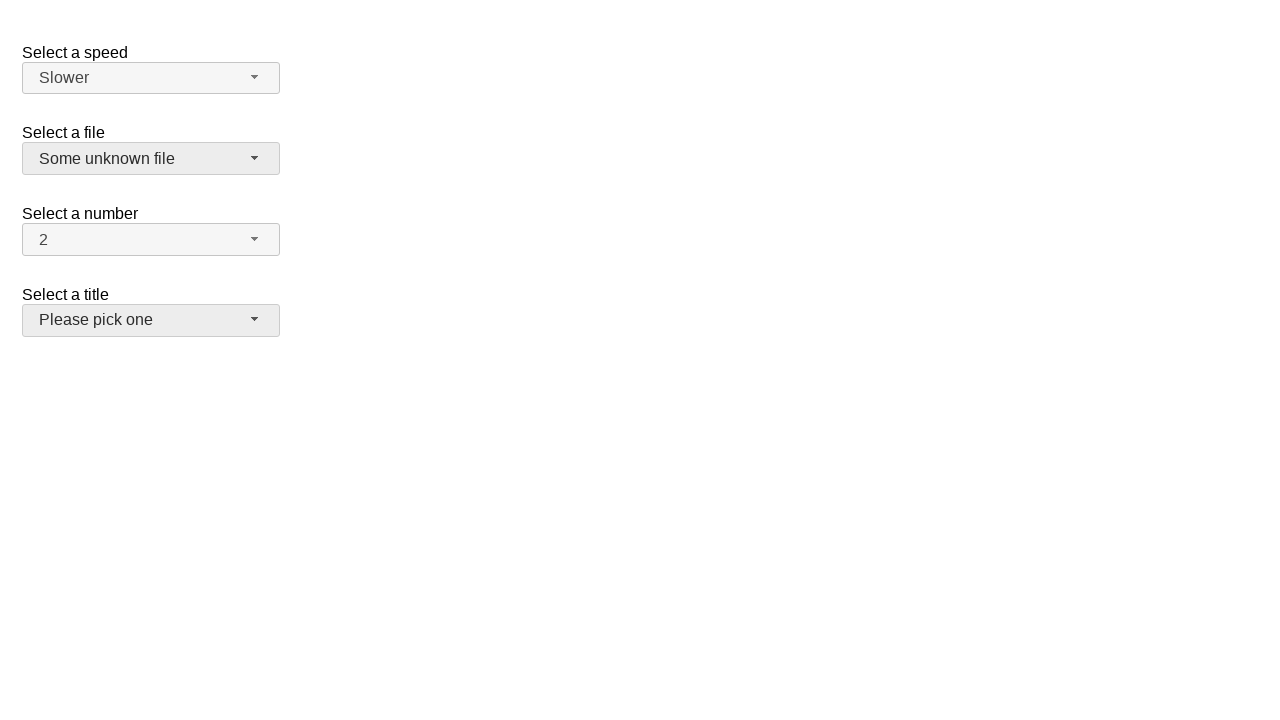

Verified files dropdown shows 'Some unknown file'
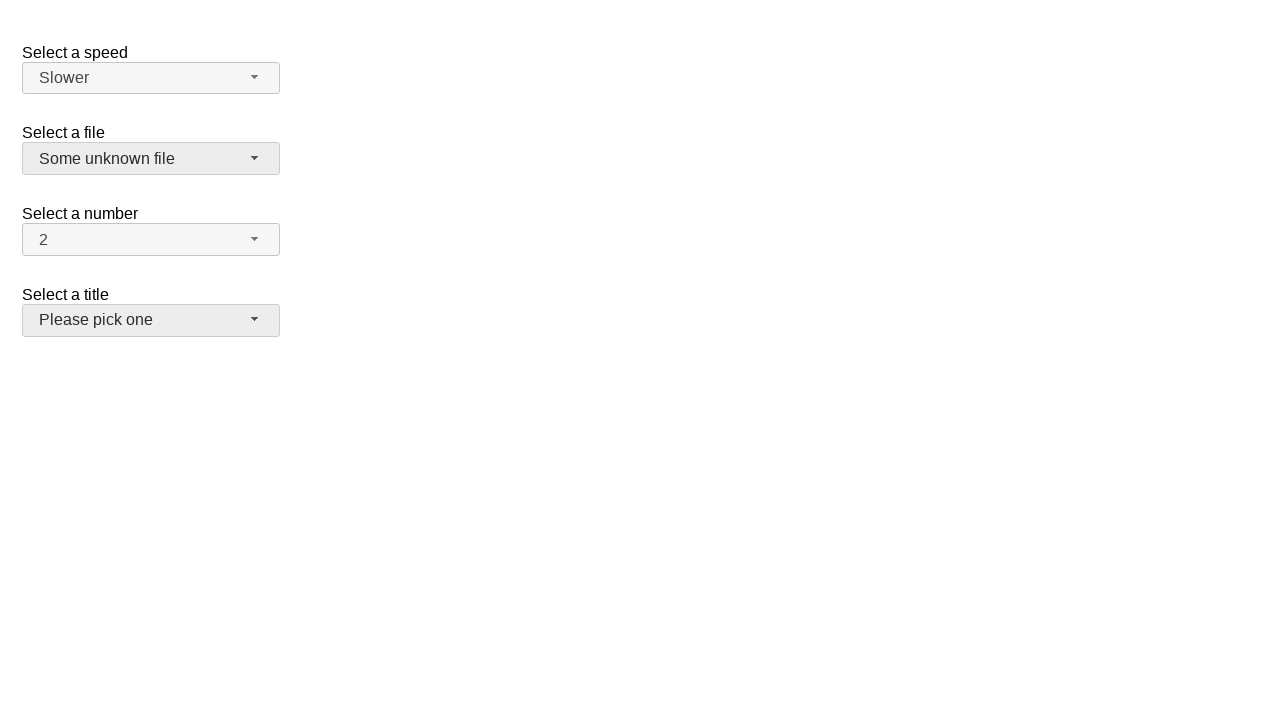

Clicked salutation dropdown button at (151, 320) on xpath=//span[@id='salutation-button']
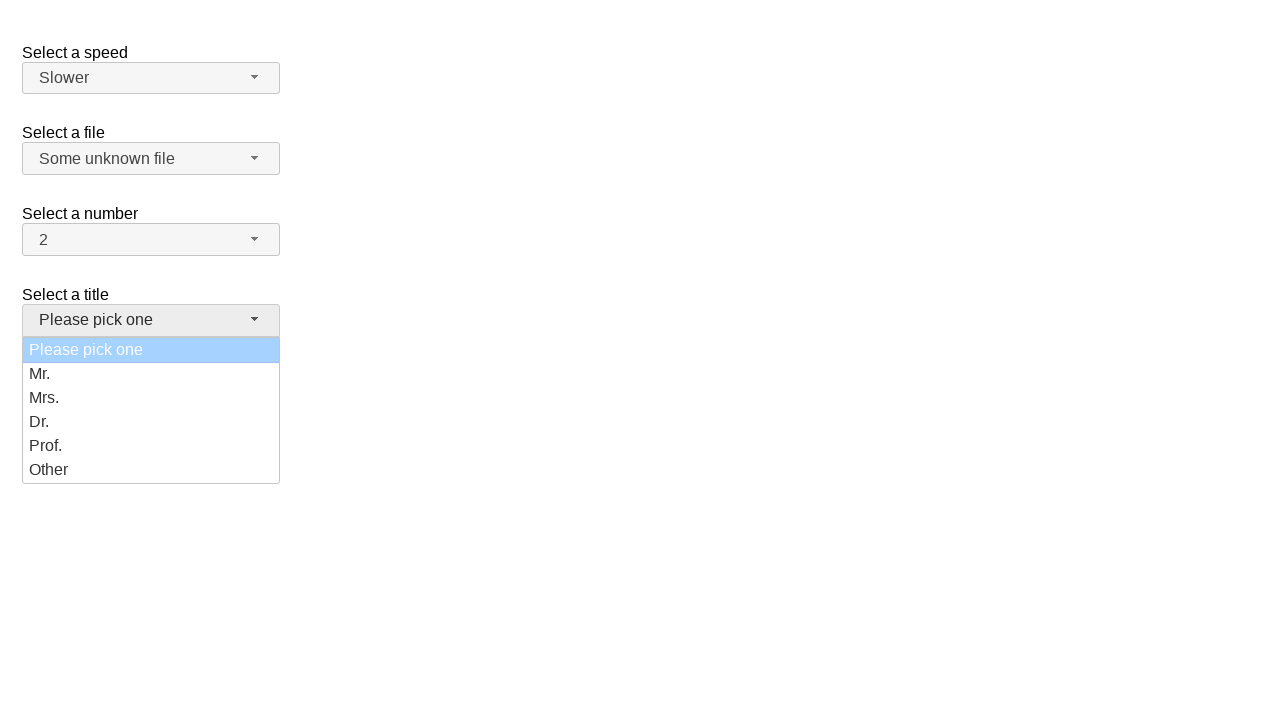

Salutation dropdown menu loaded
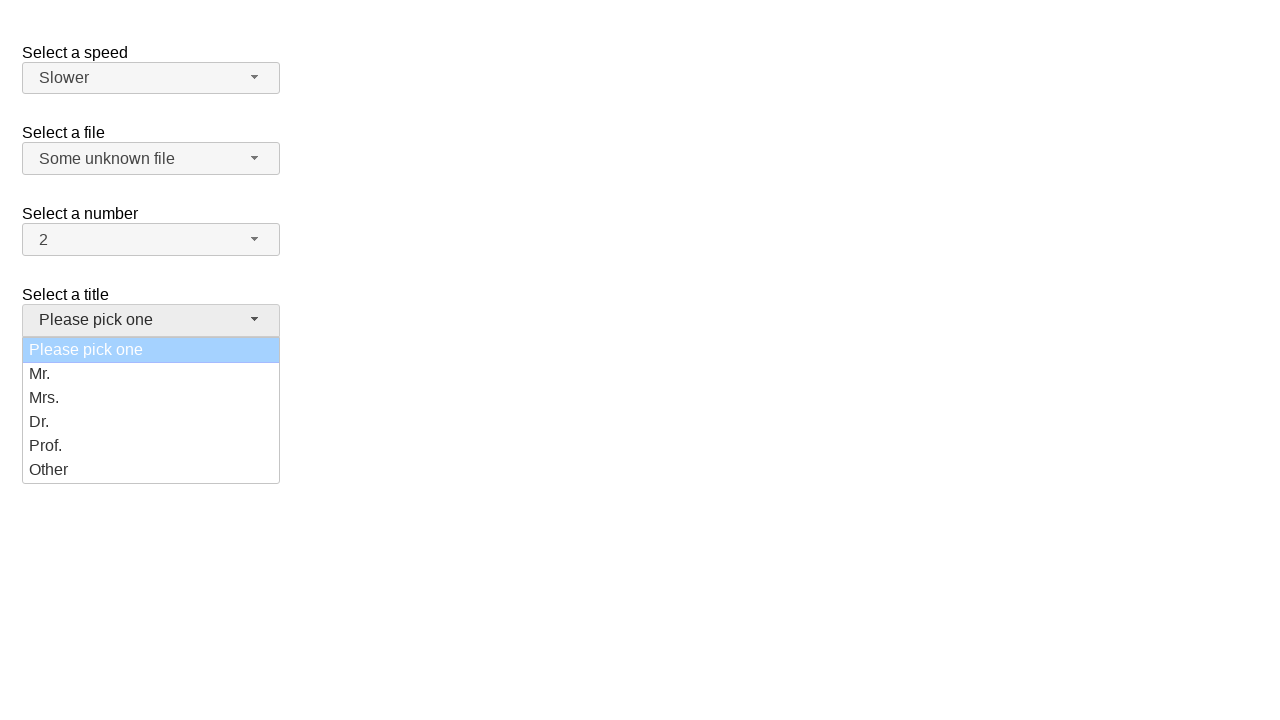

Scrolled option 'Prof.' into view in salutation dropdown
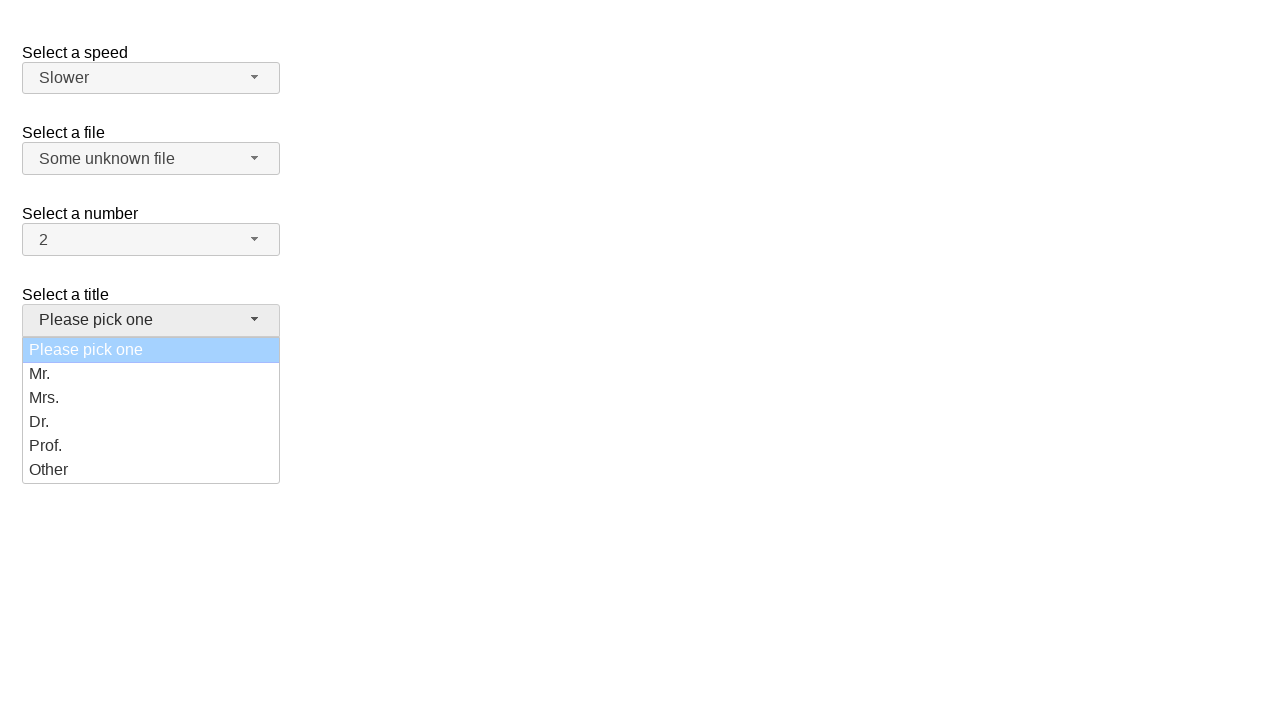

Selected 'Prof.' from salutation dropdown
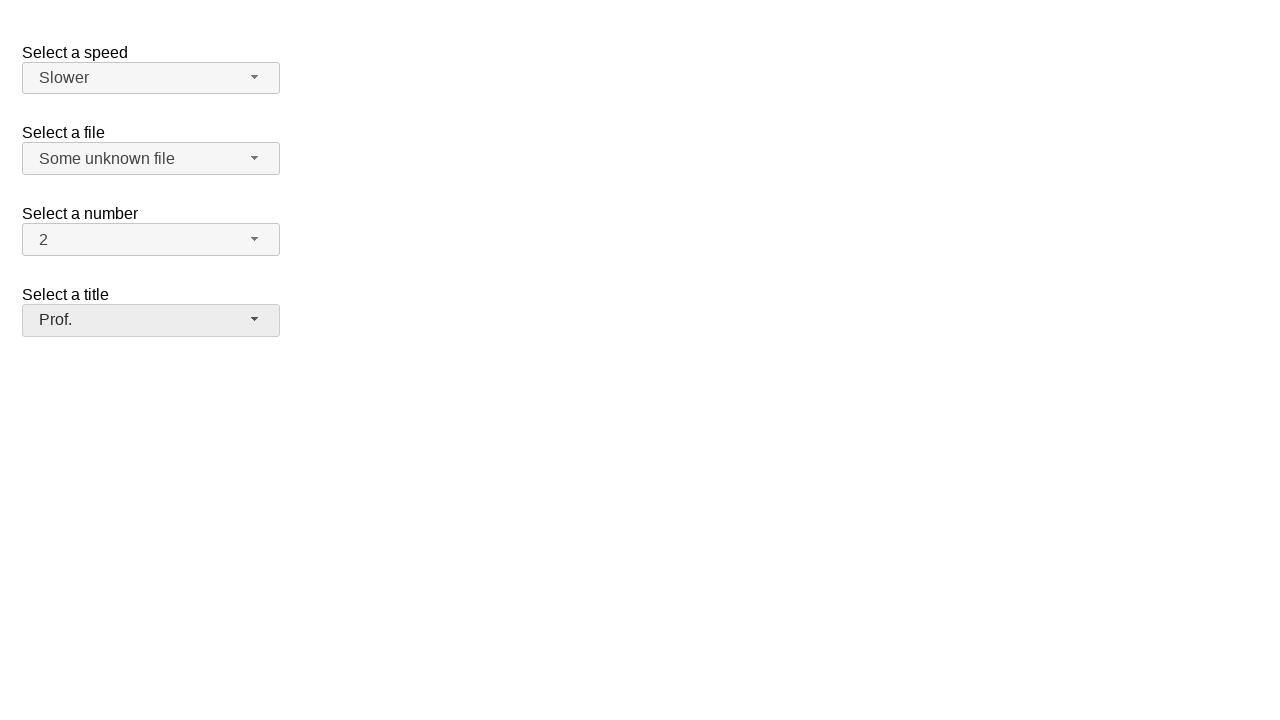

Verified salutation dropdown shows 'Prof.'
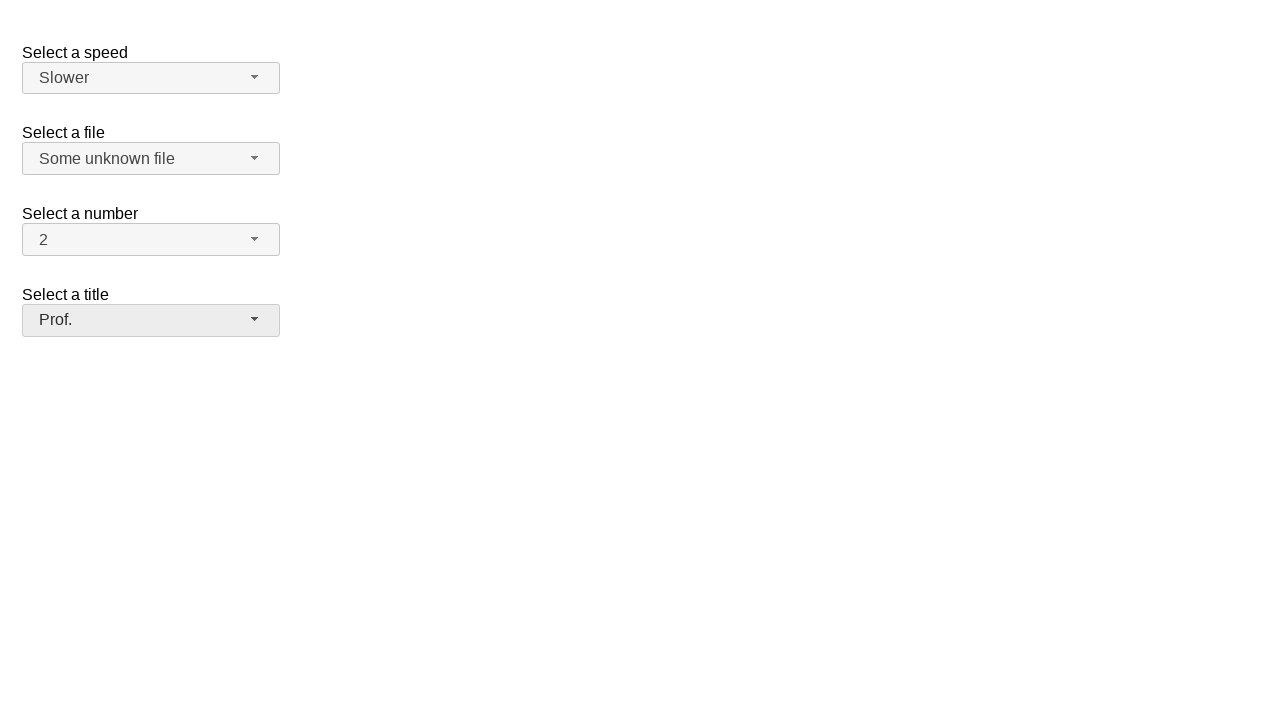

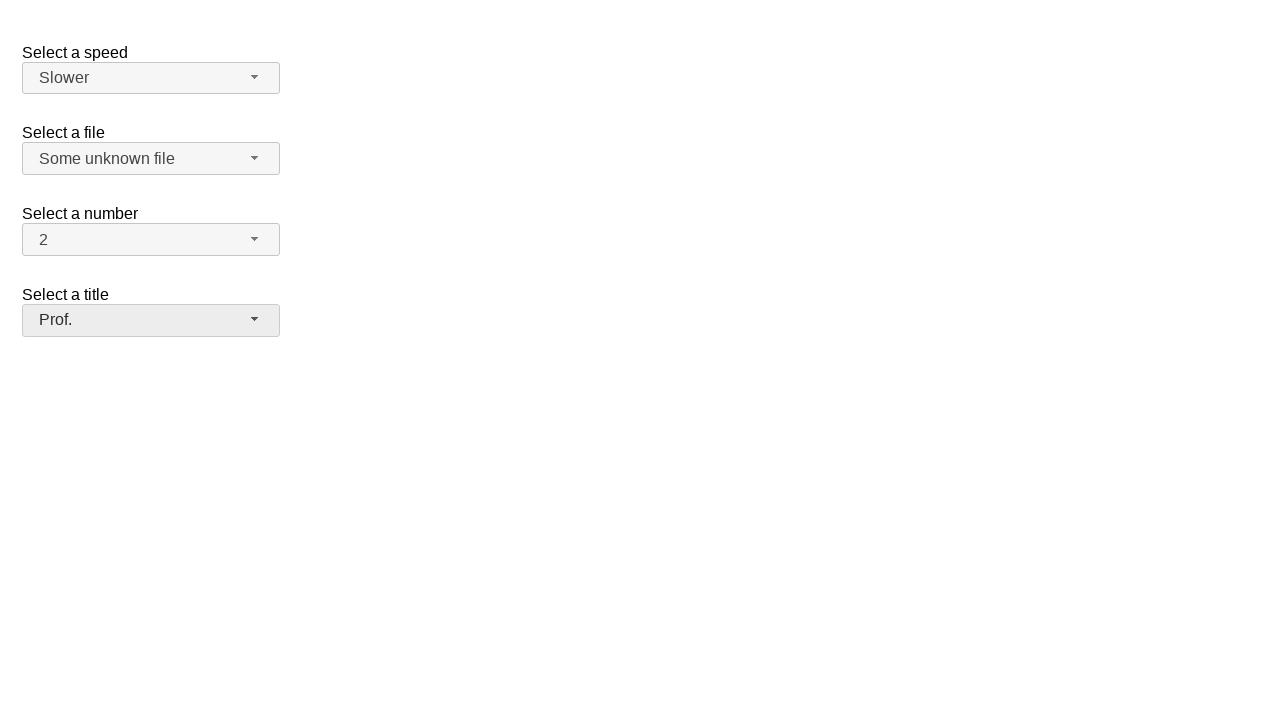